Tests a web form by filling in a text field and submitting the form, then verifying the success message

Starting URL: https://www.selenium.dev/selenium/web/web-form.html

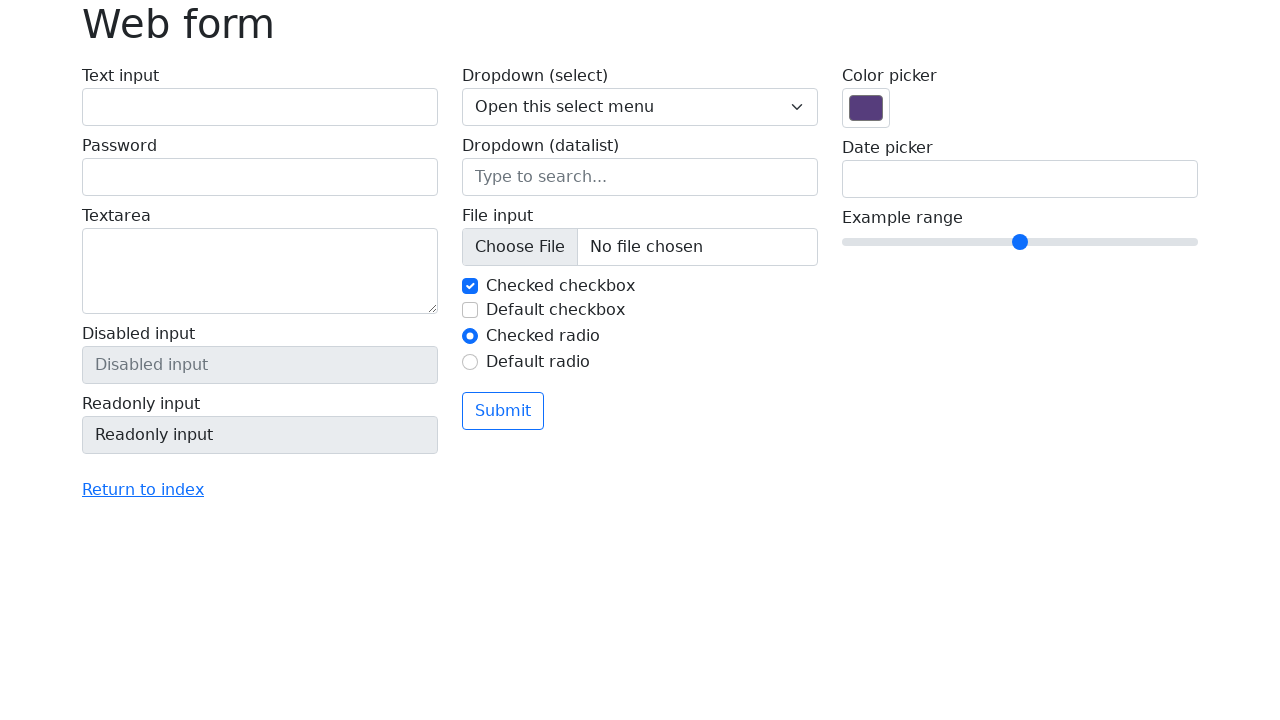

Filled text field 'my-text' with 'selenium' on input[name='my-text']
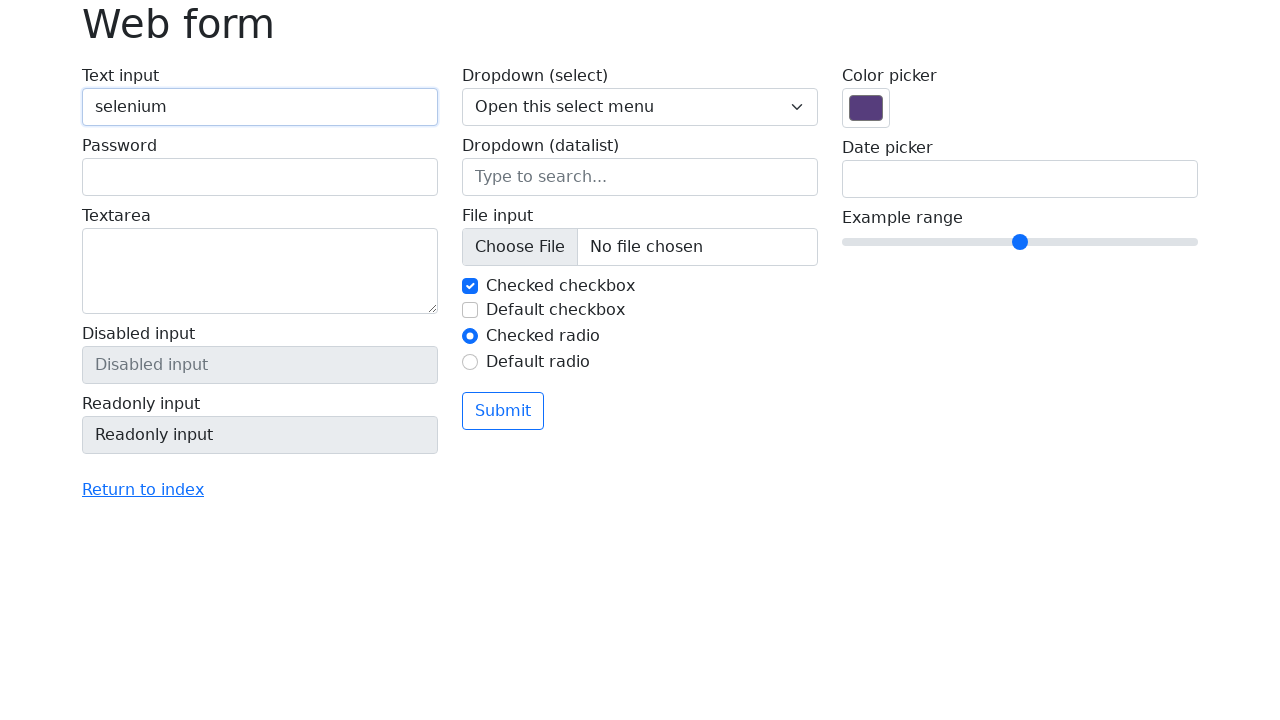

Clicked submit button at (503, 411) on button
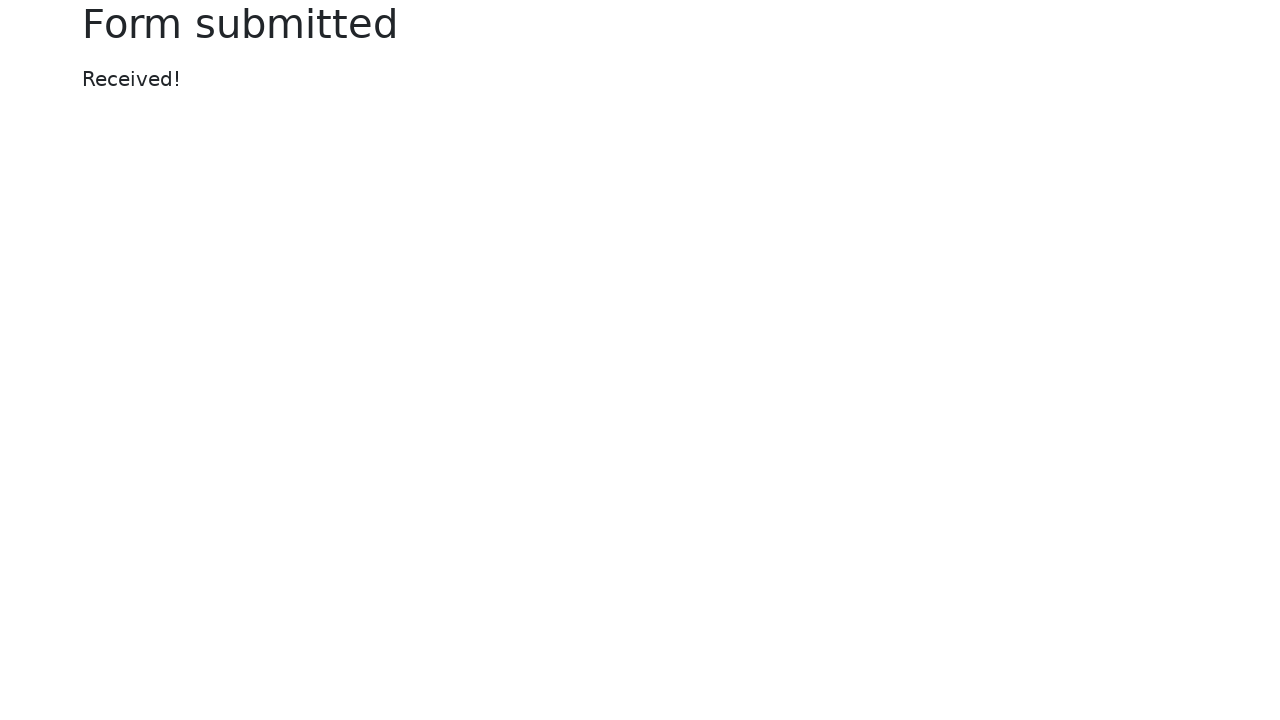

Success message element appeared
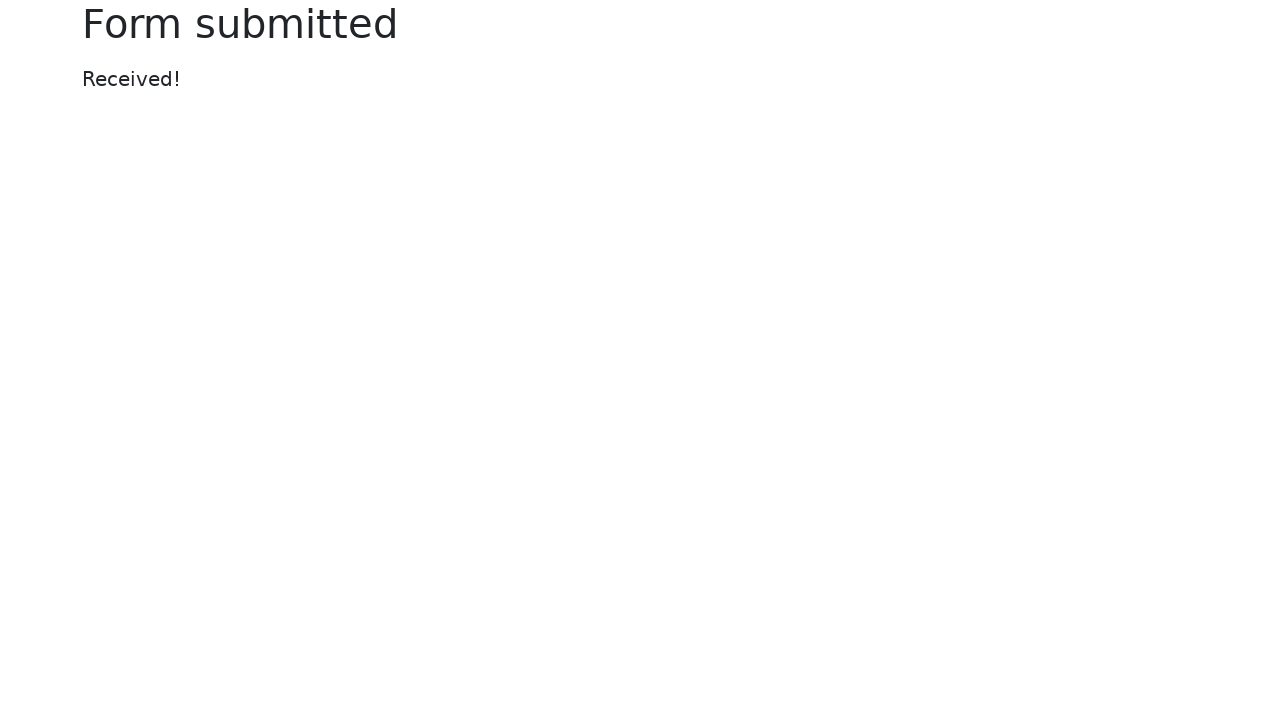

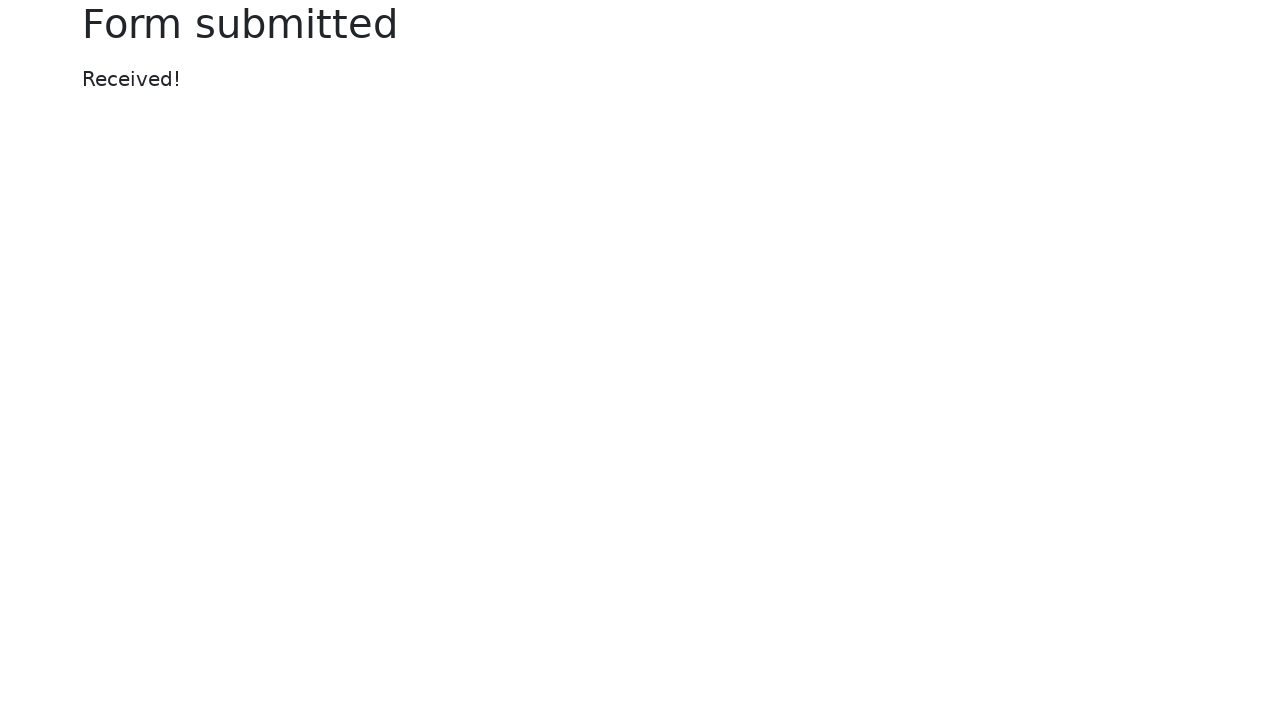